Tests the Text Box form by filling in user information fields and submitting the form

Starting URL: https://demoqa.com/

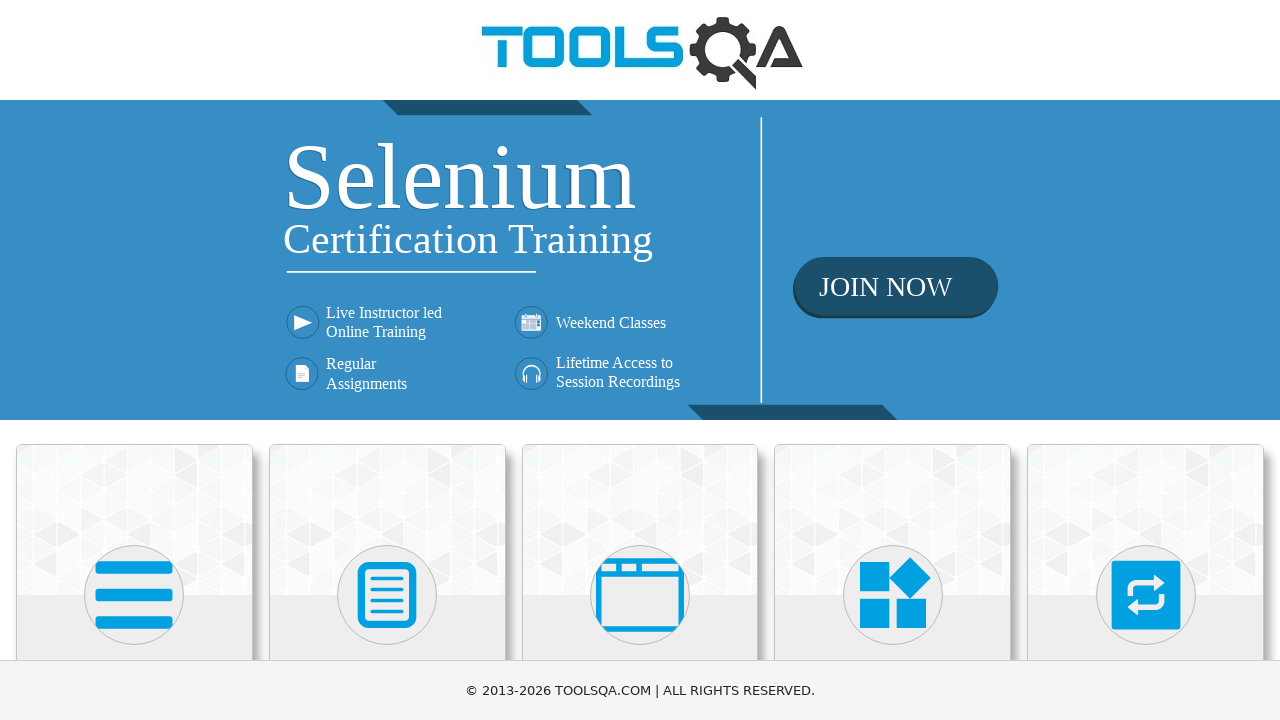

Clicked on Elements section avatar at (134, 595) on .avatar.mx-auto.white
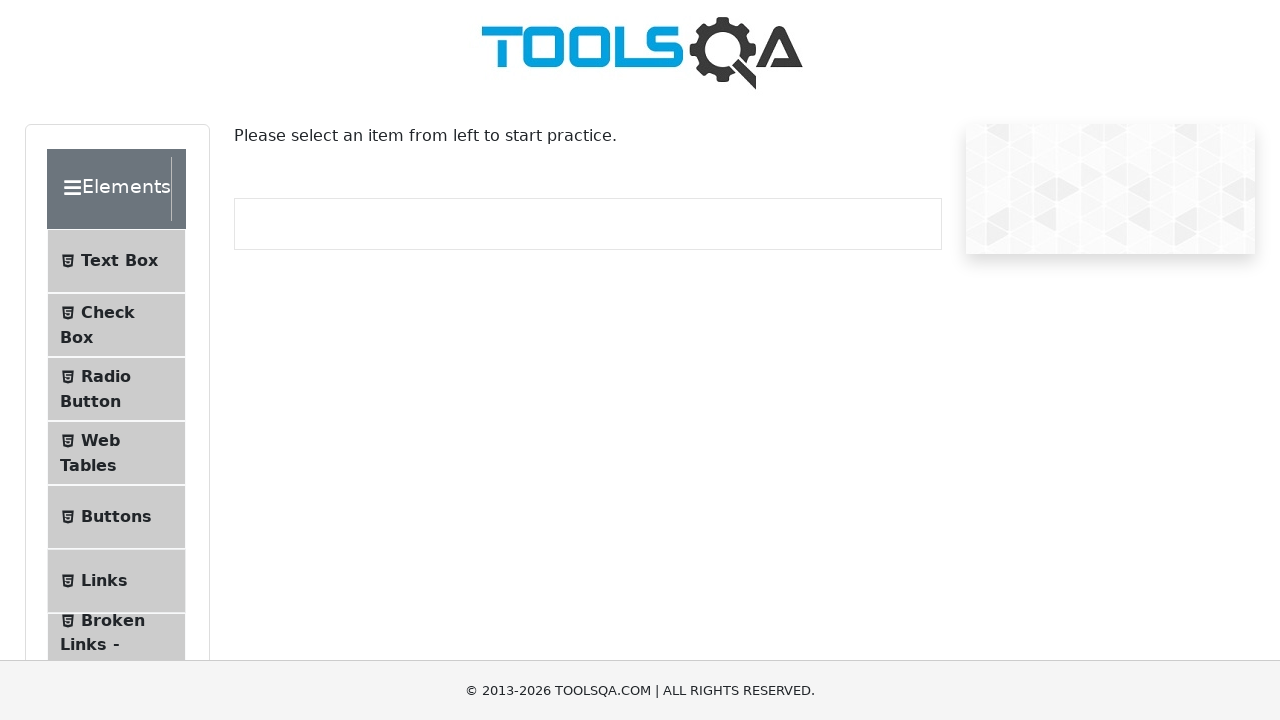

Clicked on Text Box menu item at (119, 261) on xpath=//span[text()='Text Box']
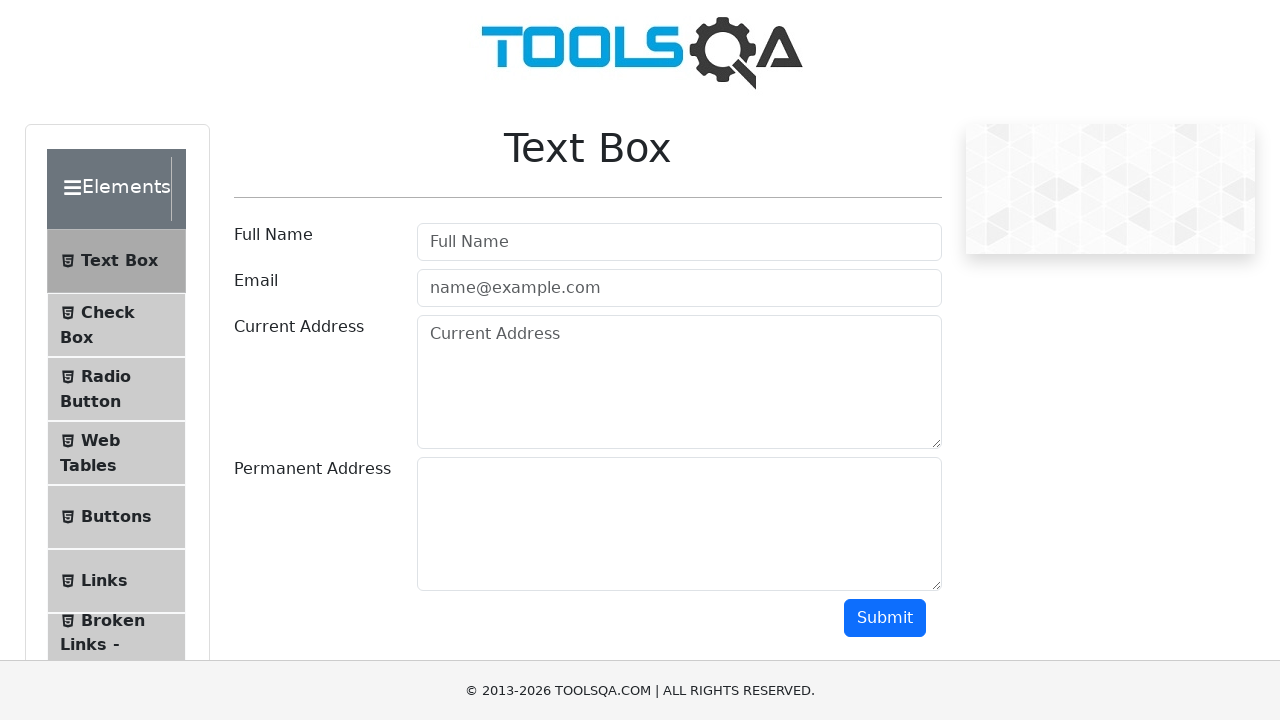

Filled userName field with 'Vasya Petrov' on #userName
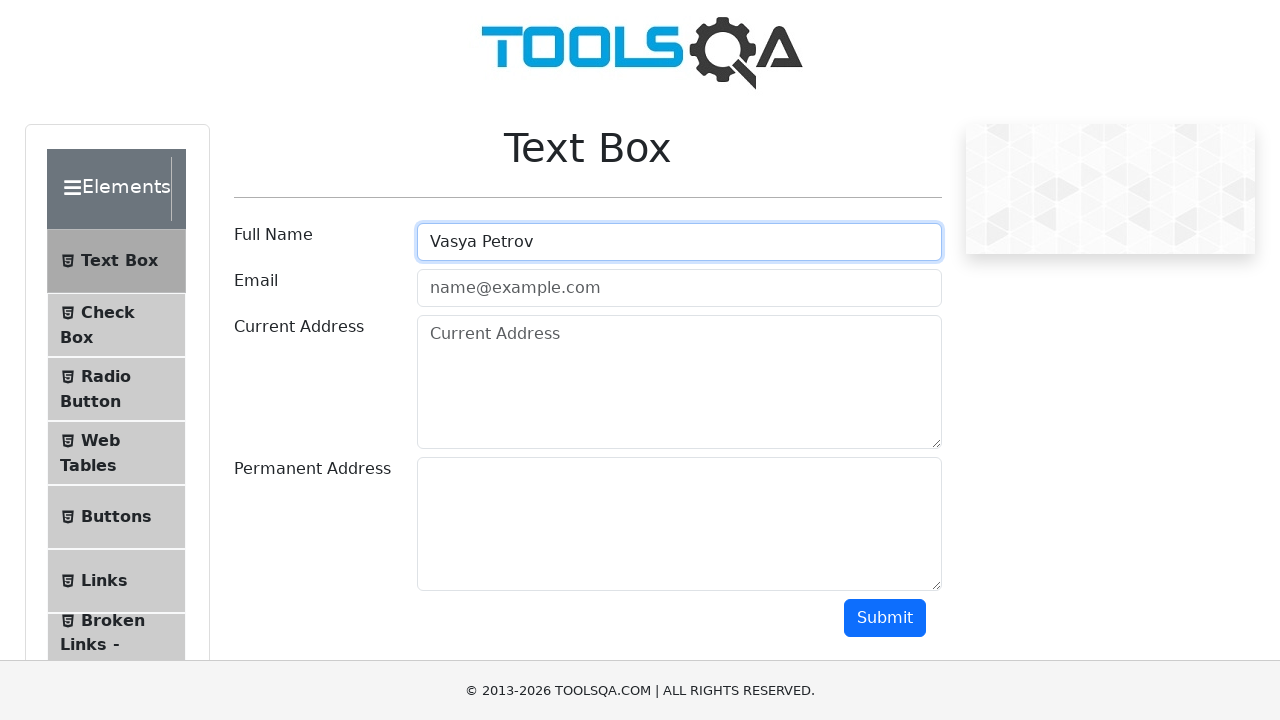

Filled userEmail field with 'Vasya@gmail.com' on #userEmail
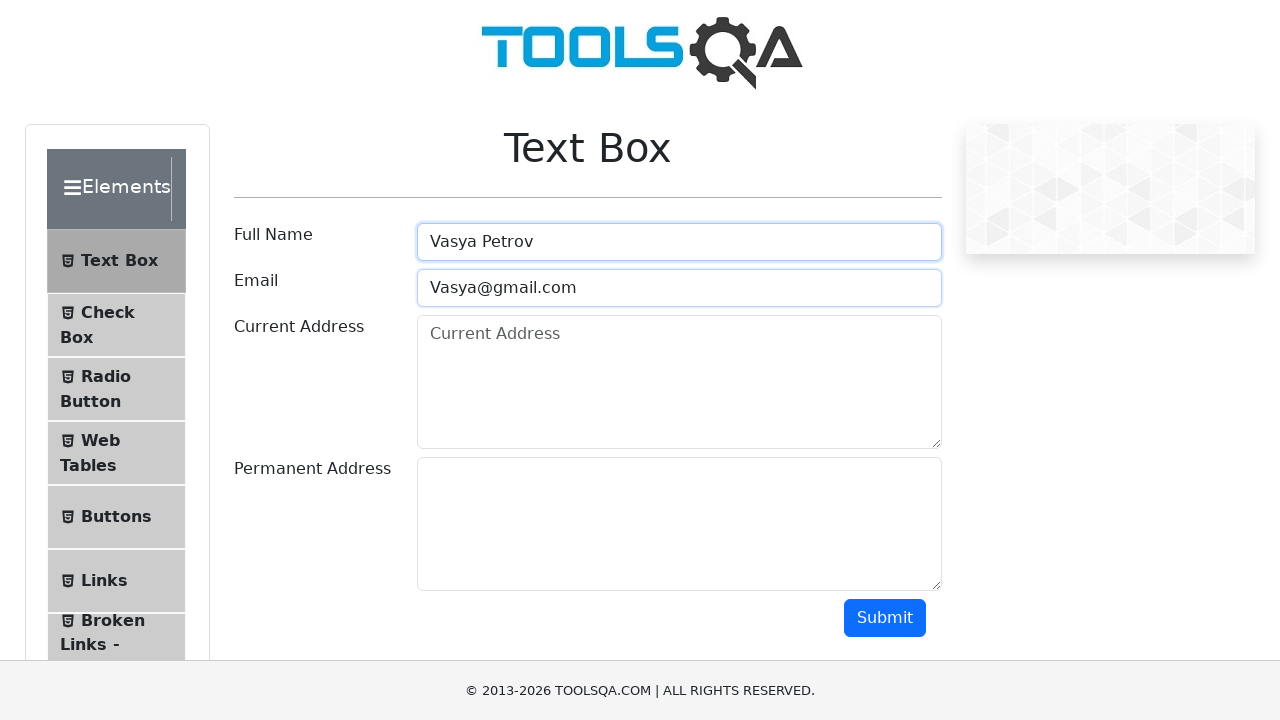

Filled currentAddress field with 'Belarus, Minsk Pervomaiskaya str.71-15' on #currentAddress
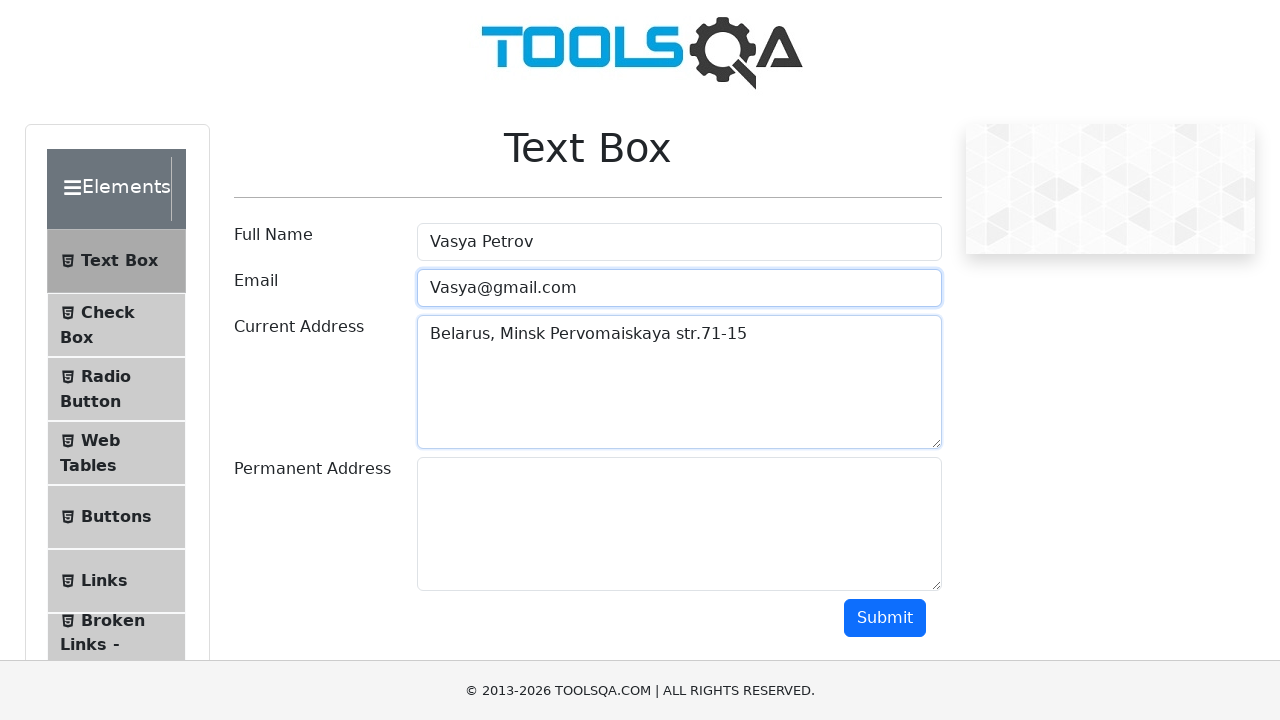

Filled permanentAddress field with 'Belarus, Minsk Pervomaiskaya str.71-15' on #permanentAddress
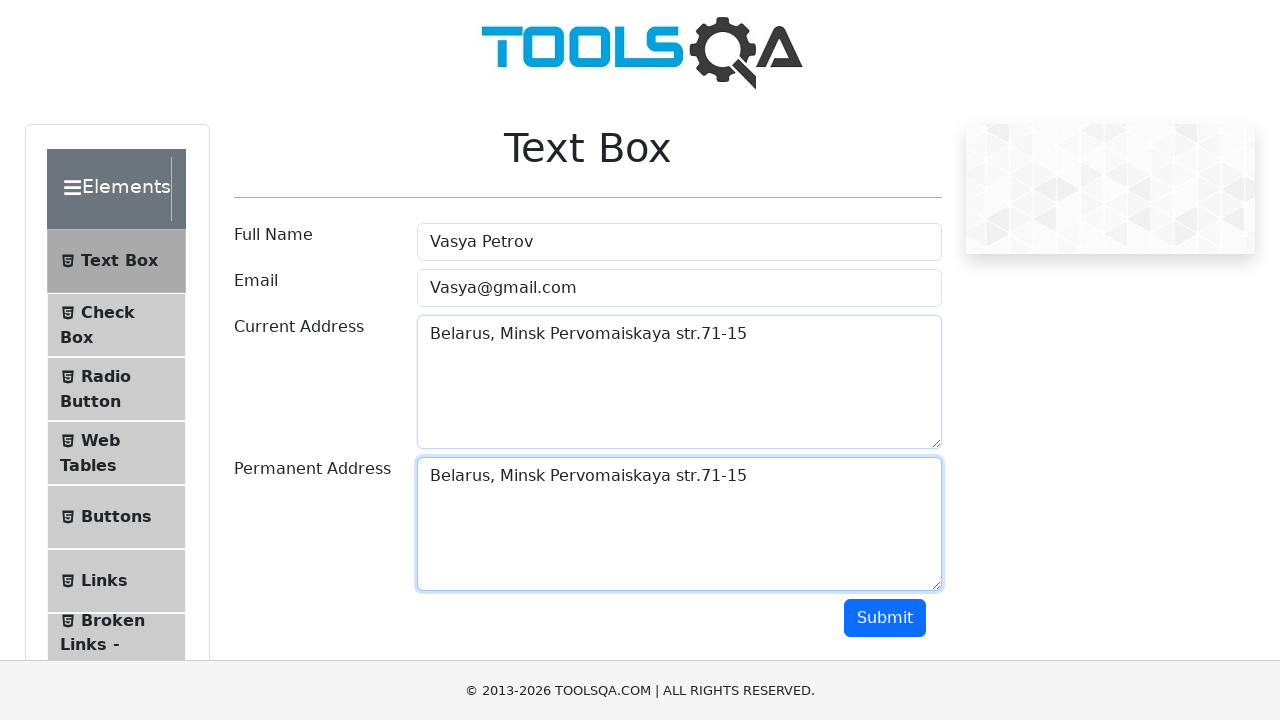

Scrolled submit button into view
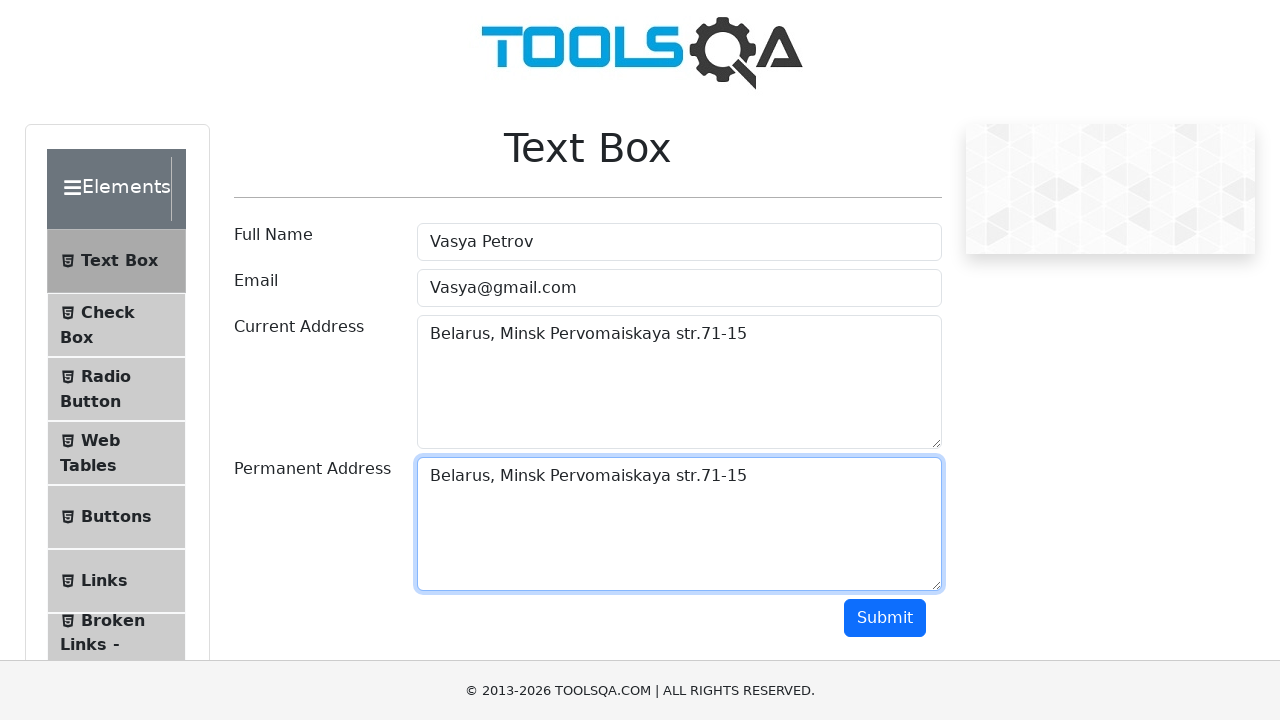

Clicked submit button to submit the form at (885, 618) on #submit
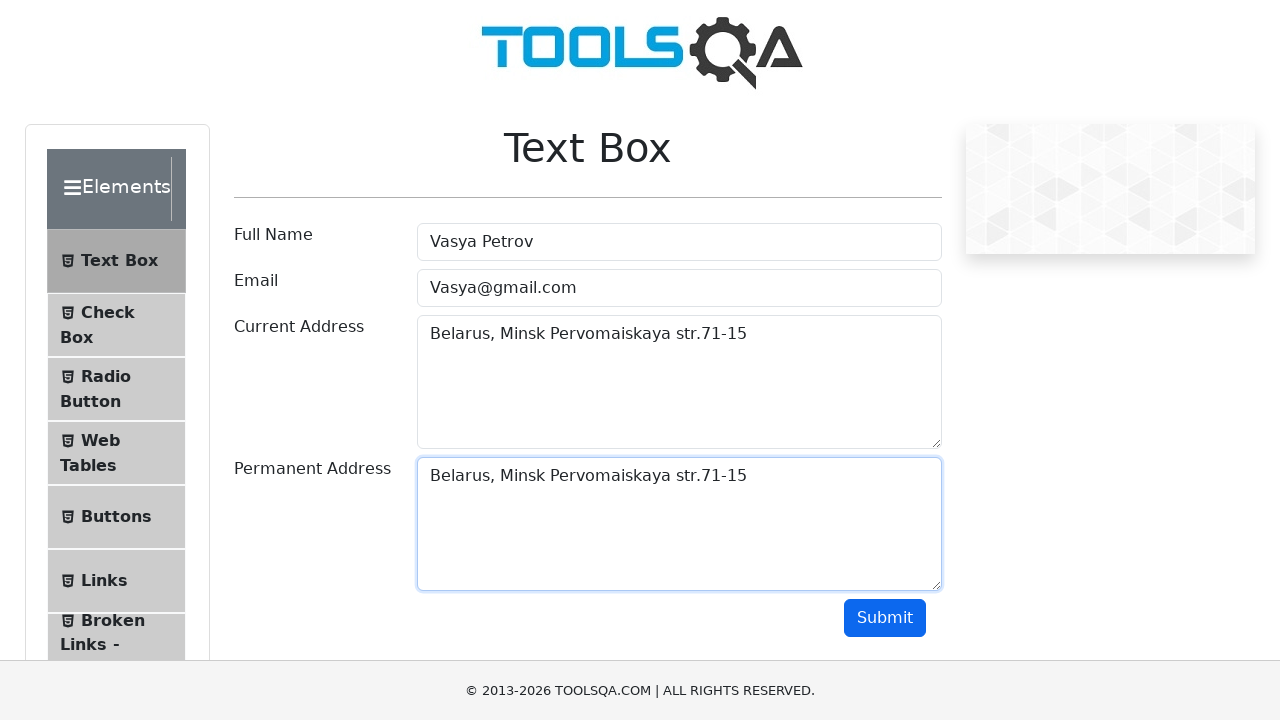

Form submission output appeared
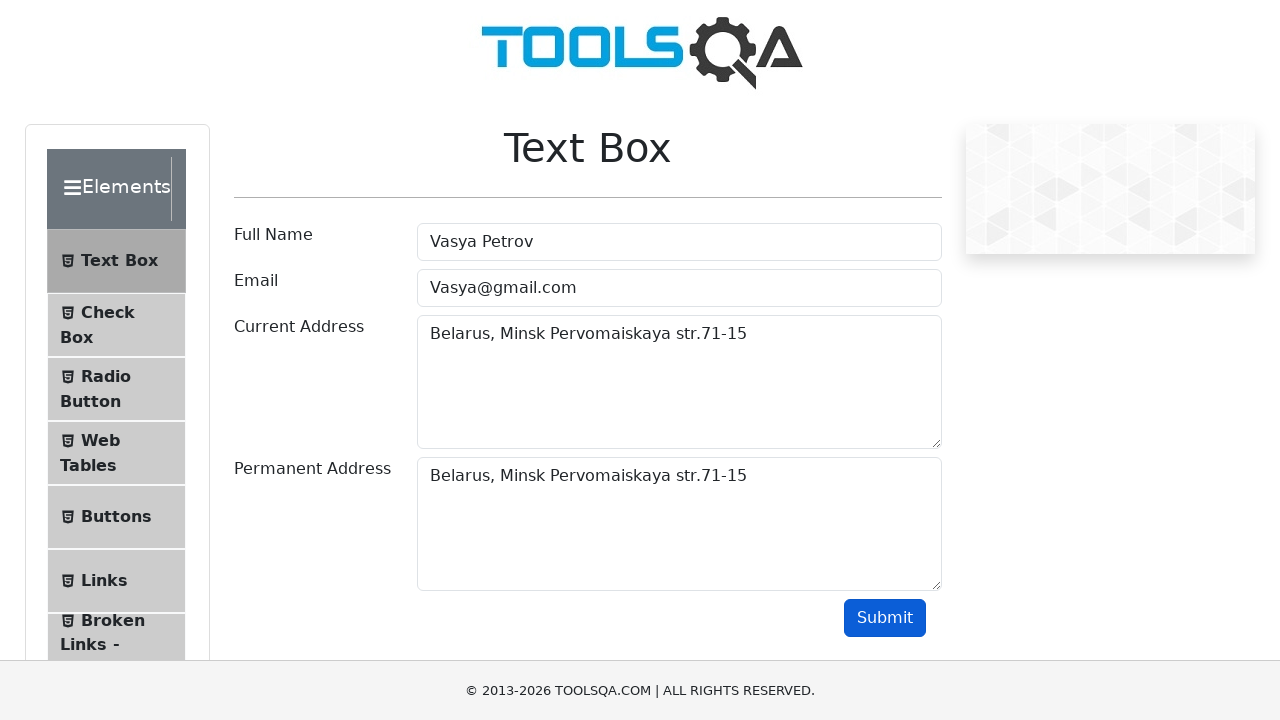

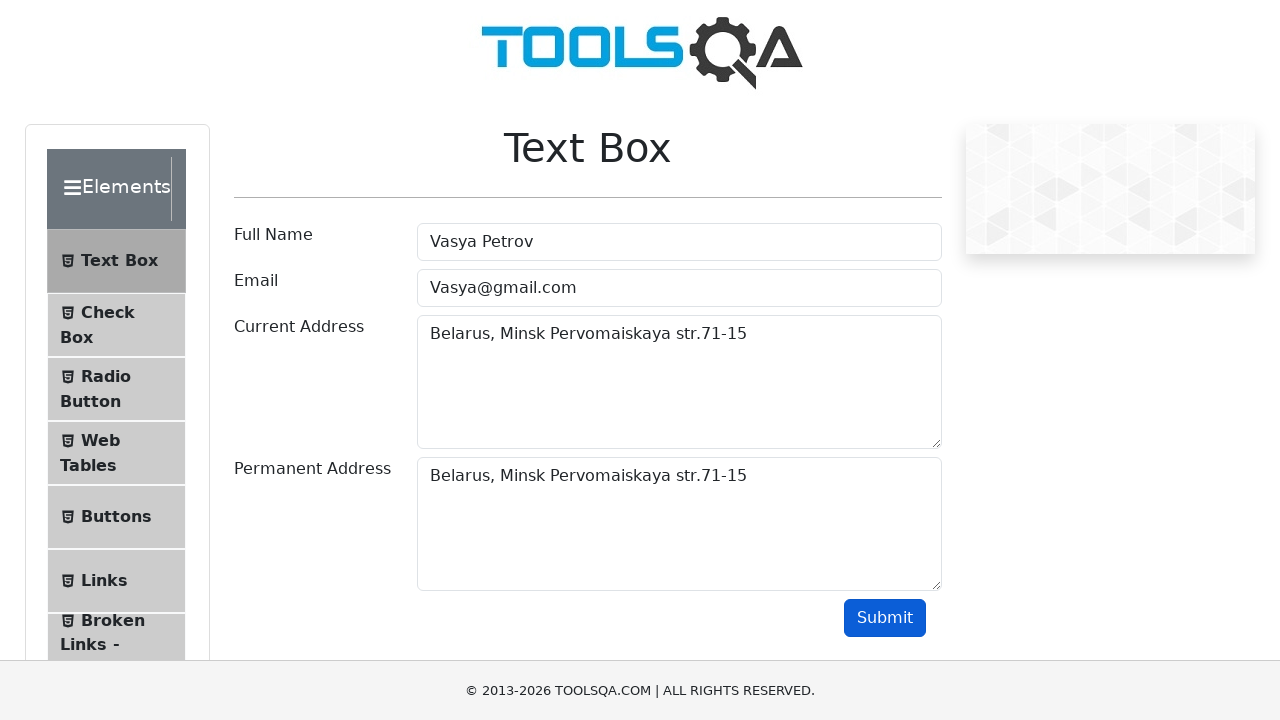